Tests infinite scroll functionality by scrolling down the page multiple times and verifying that end of content element appears

Starting URL: https://infinite-scroll.com/demo/full-page

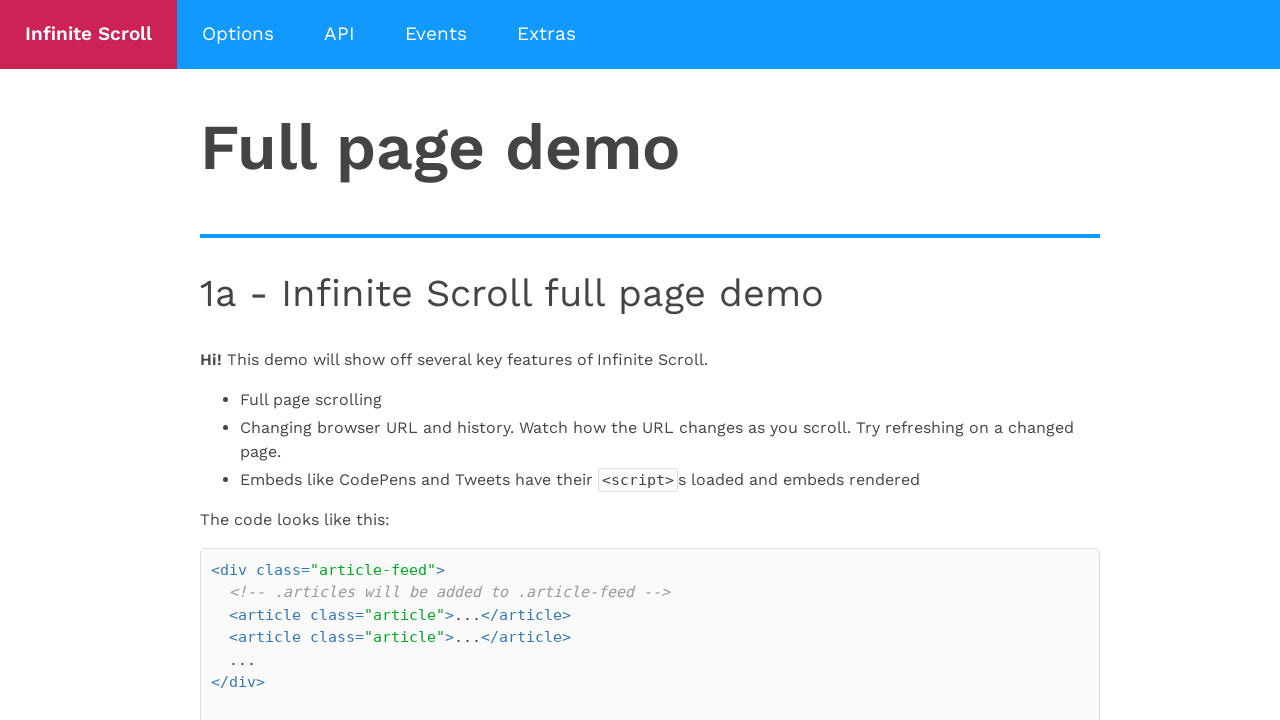

Scrolled down page (scroll 1 of 6) to trigger infinite scroll loading
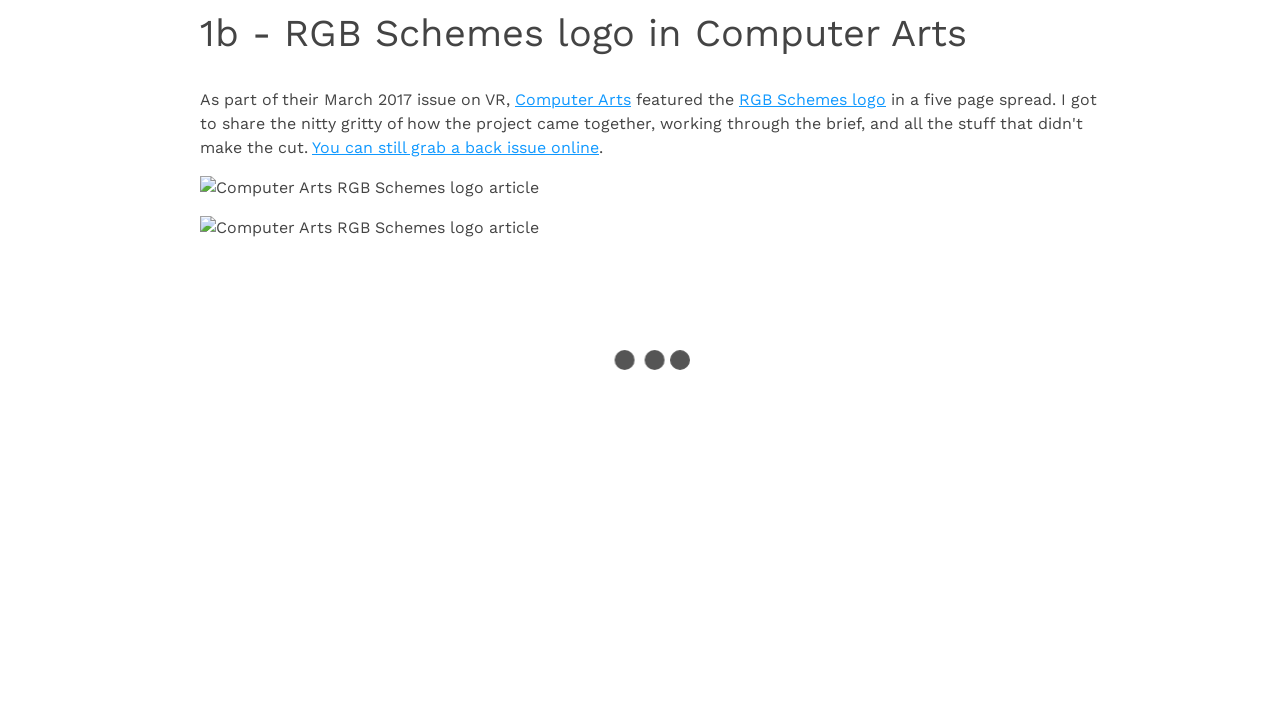

Waited 2 seconds for content to load after scroll 1
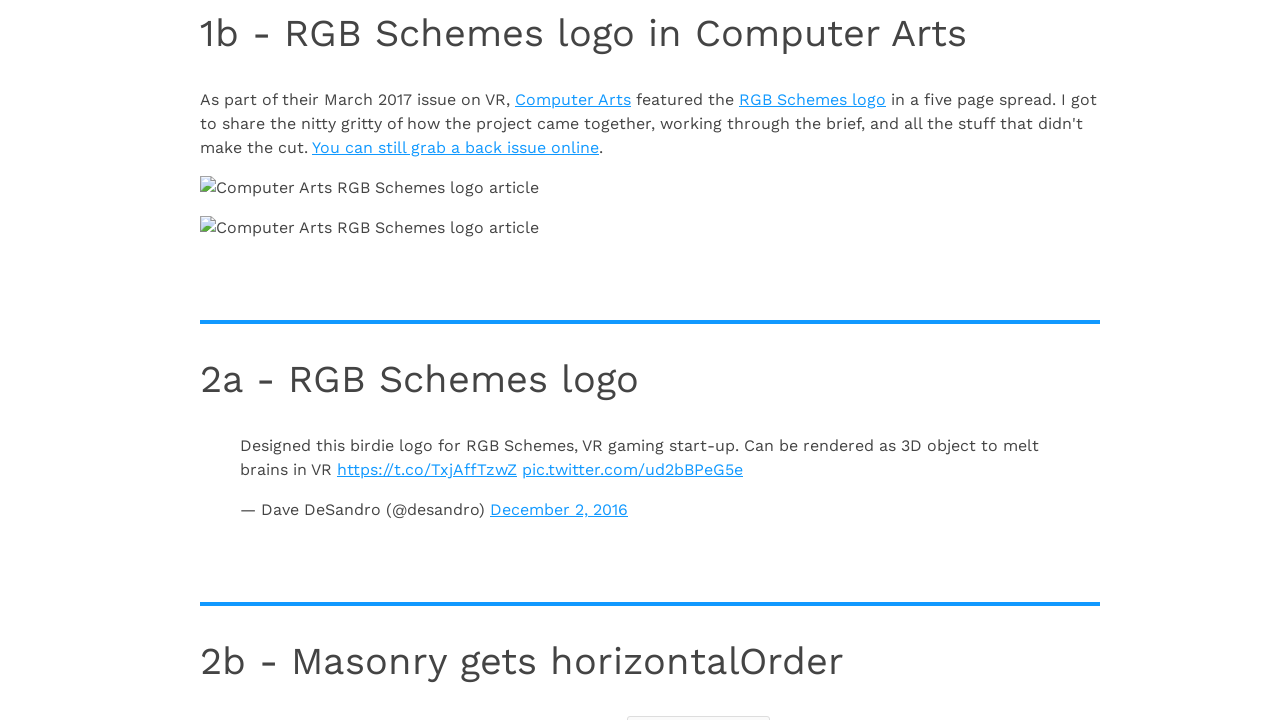

Scrolled down page (scroll 2 of 6) to trigger infinite scroll loading
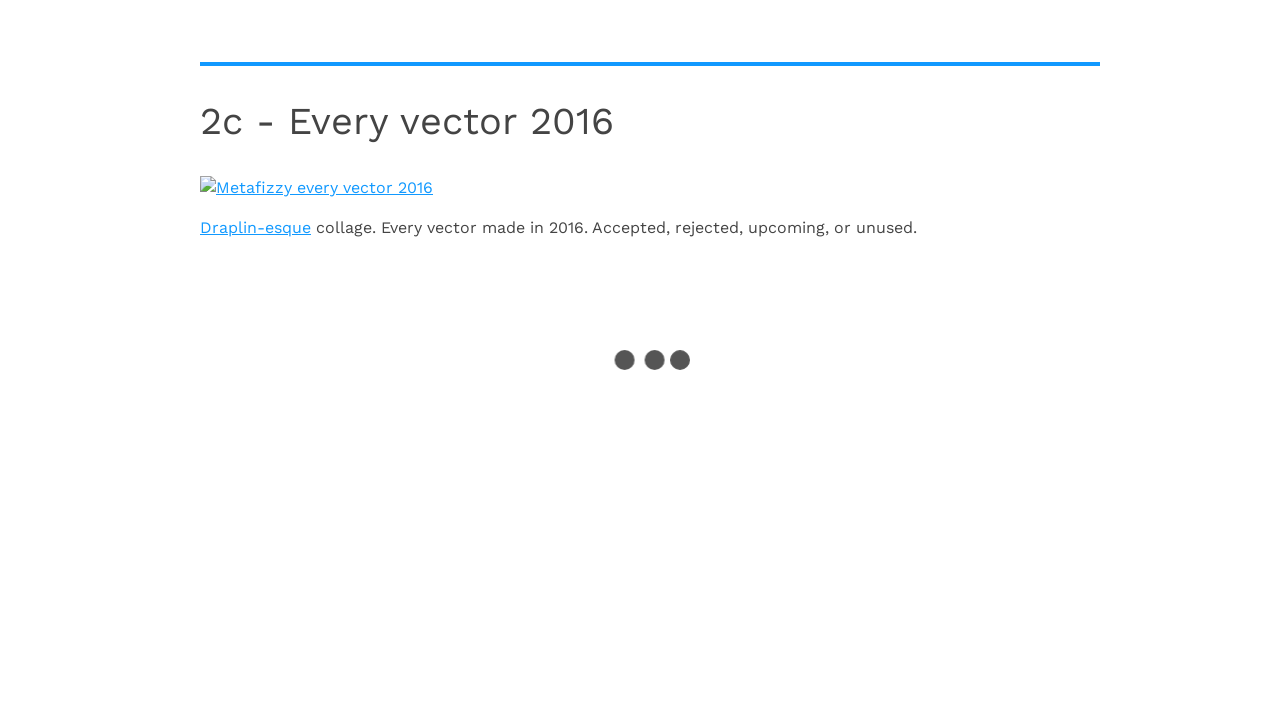

Waited 2 seconds for content to load after scroll 2
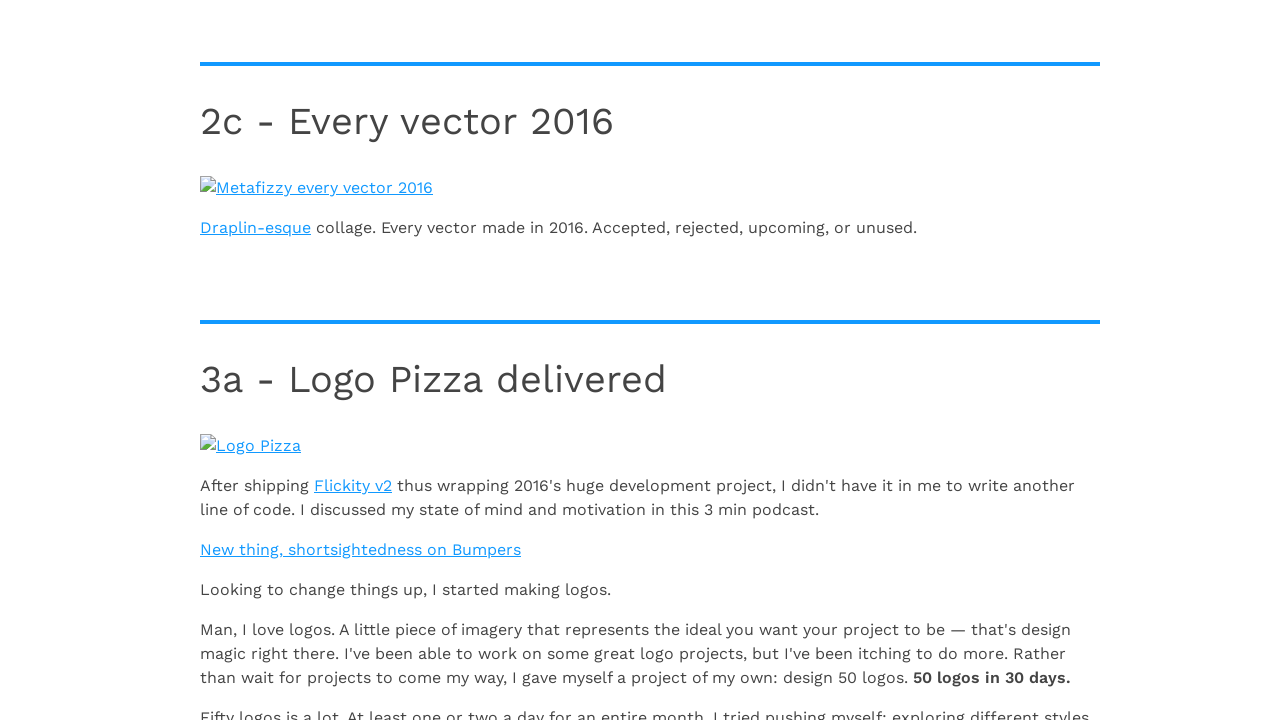

Scrolled down page (scroll 3 of 6) to trigger infinite scroll loading
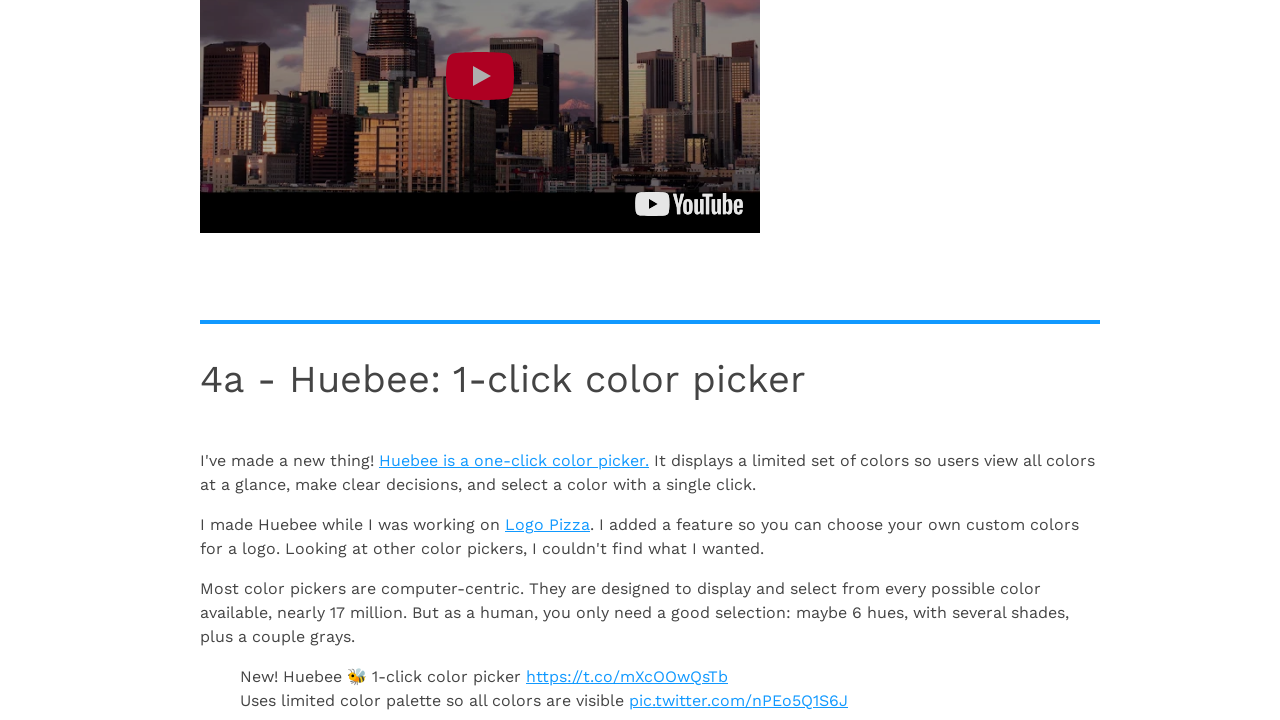

Waited 2 seconds for content to load after scroll 3
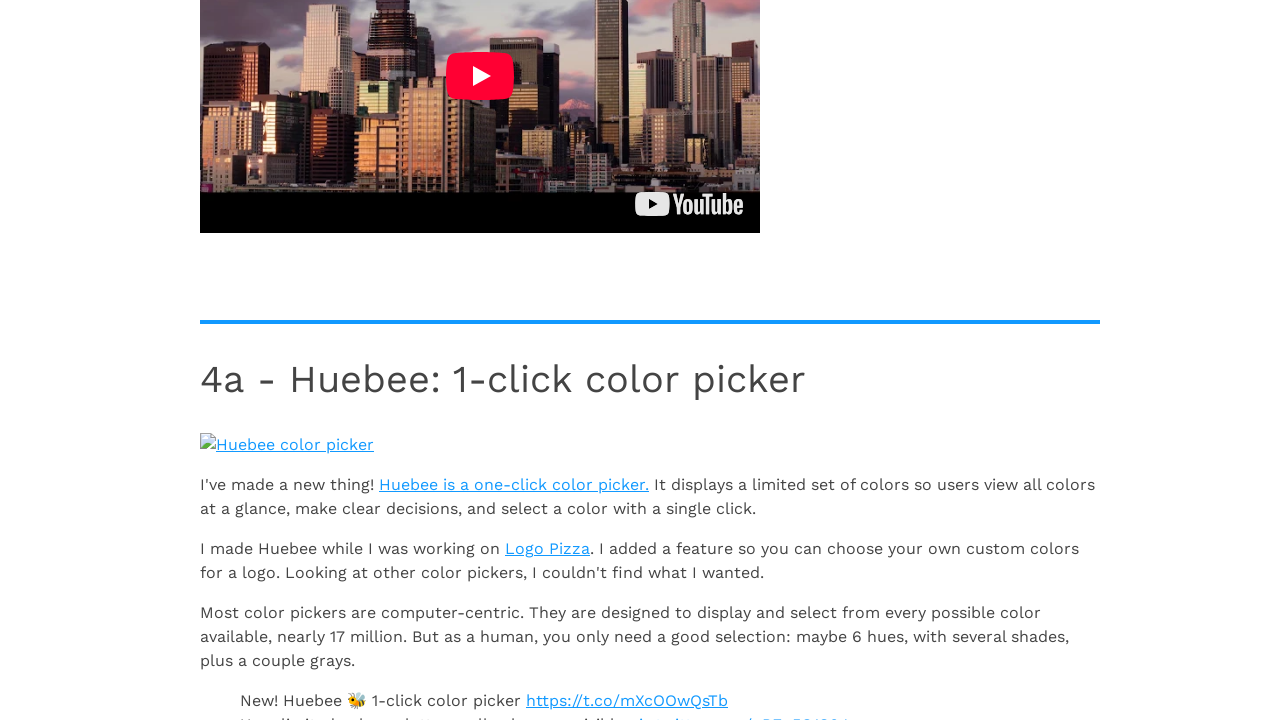

Scrolled down page (scroll 4 of 6) to trigger infinite scroll loading
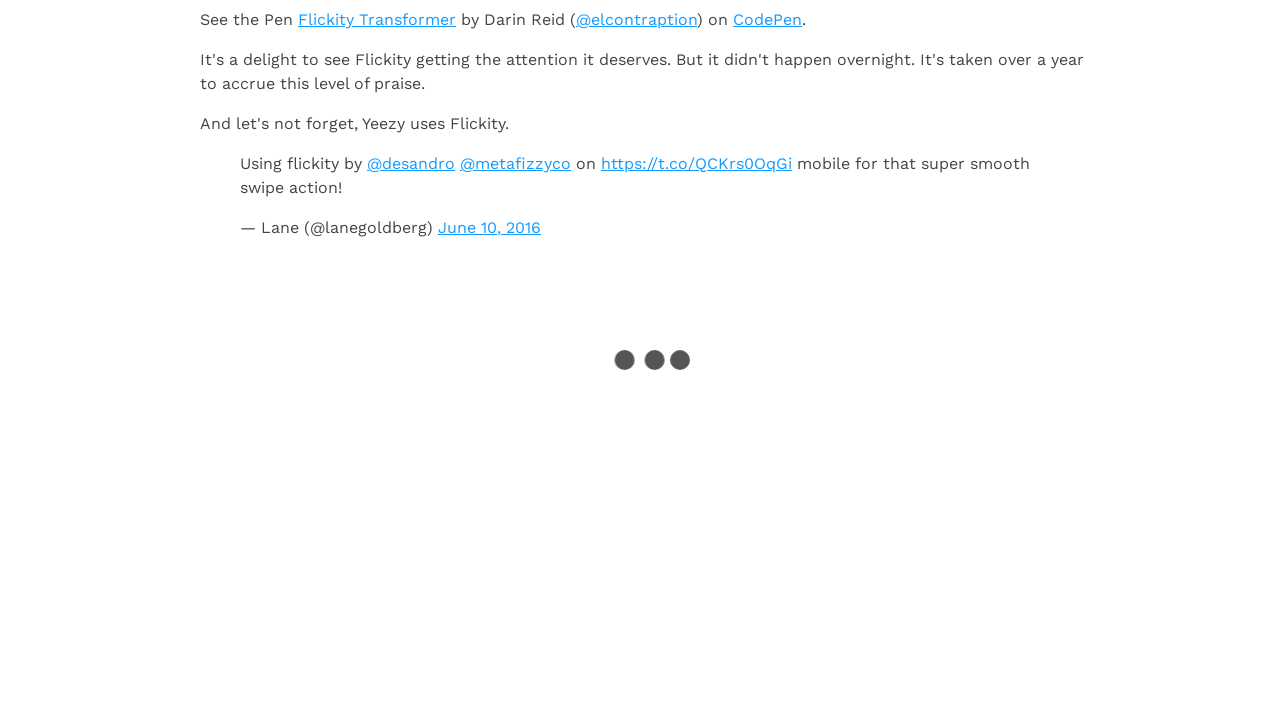

Waited 2 seconds for content to load after scroll 4
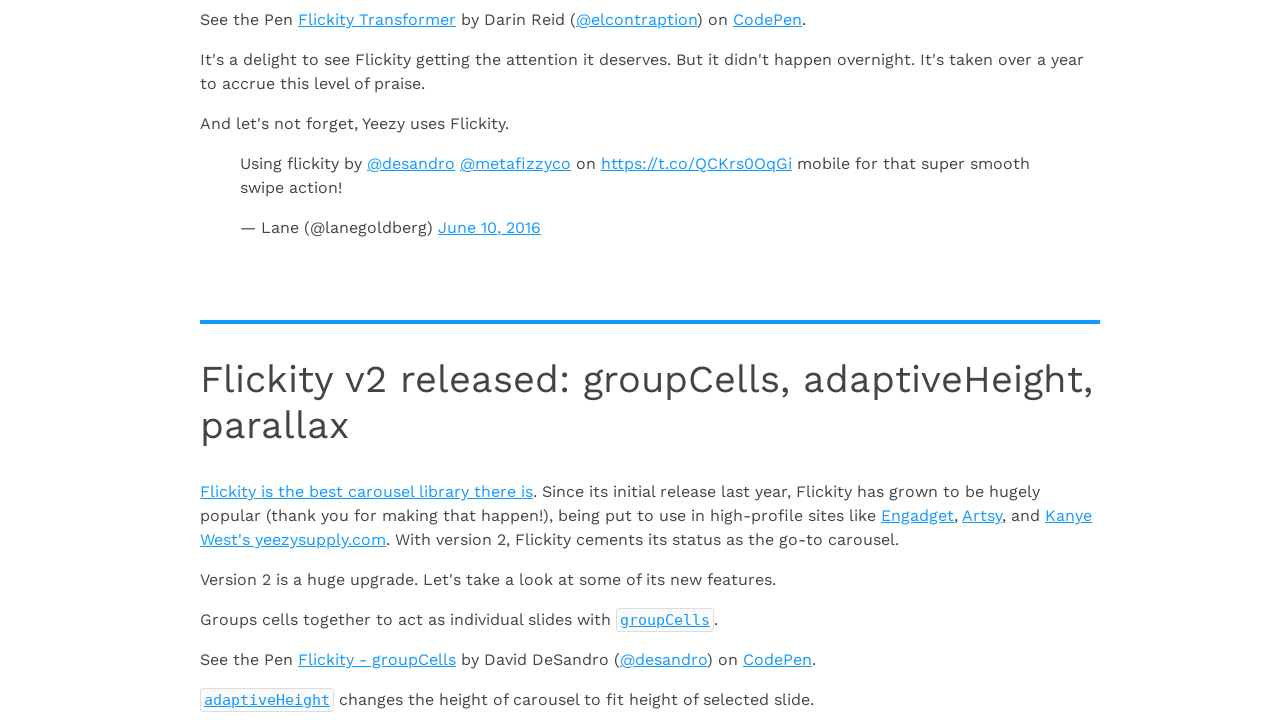

Scrolled down page (scroll 5 of 6) to trigger infinite scroll loading
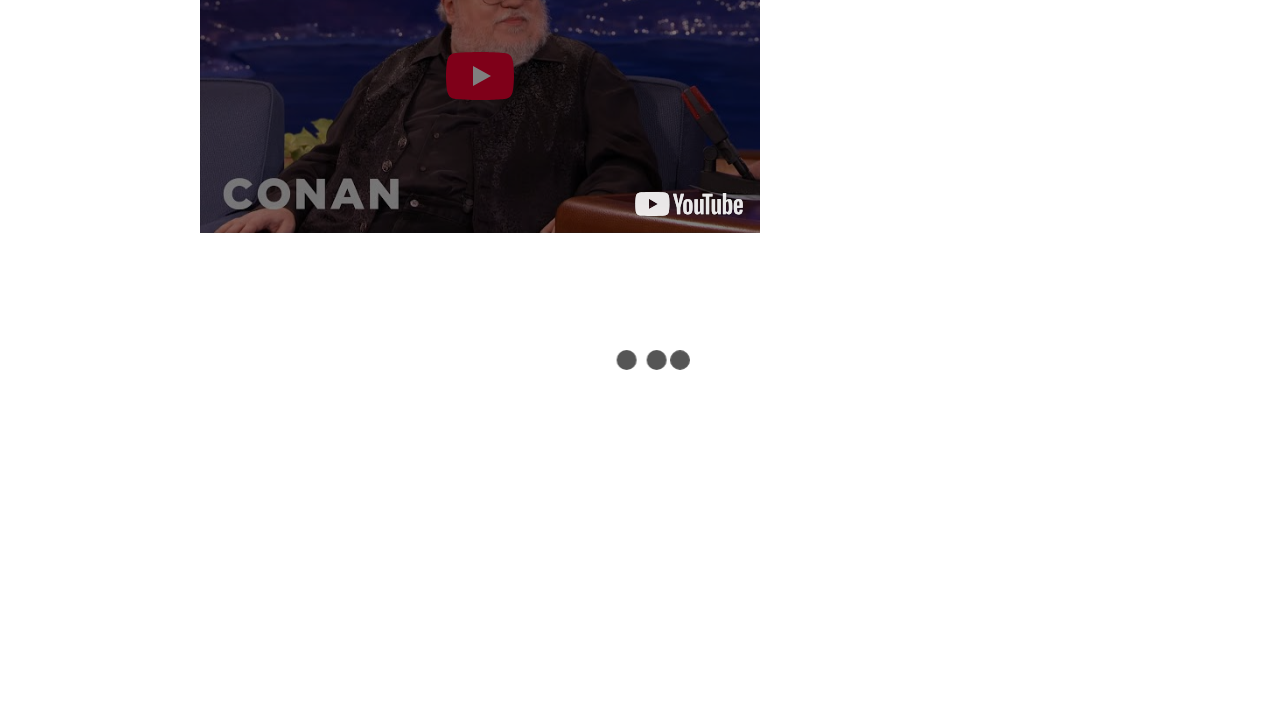

Waited 2 seconds for content to load after scroll 5
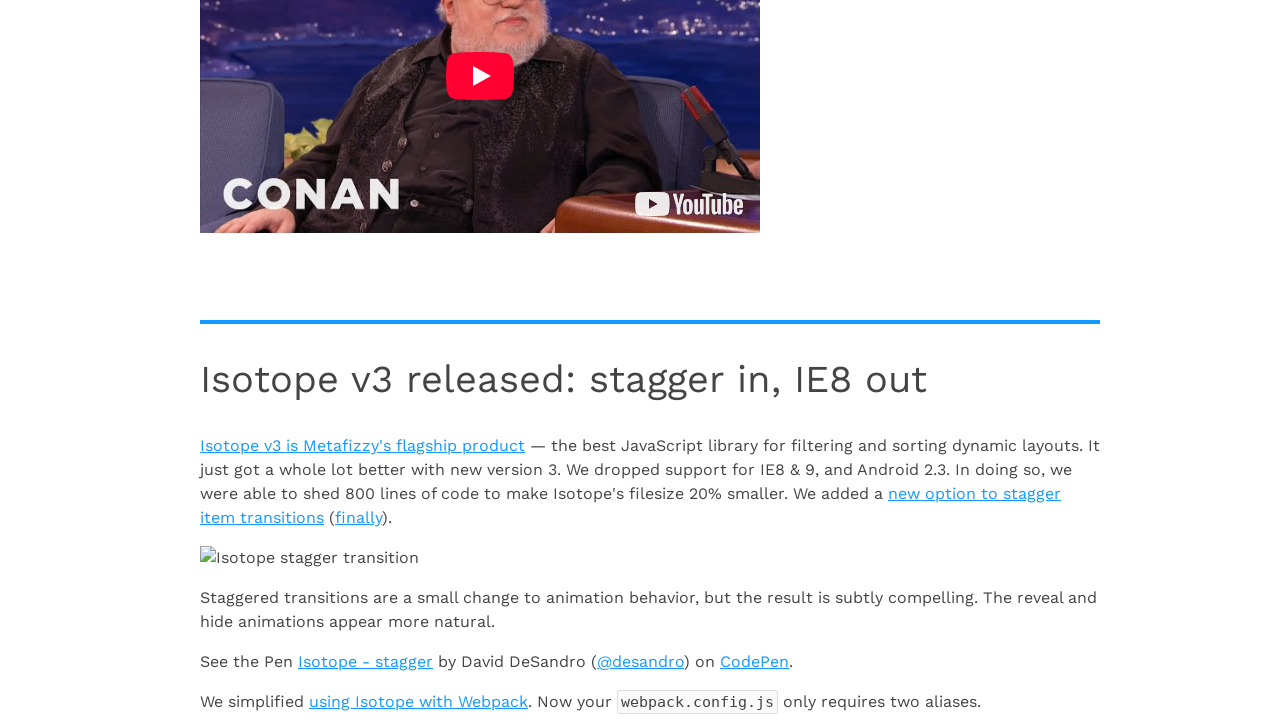

Scrolled down page (scroll 6 of 6) to trigger infinite scroll loading
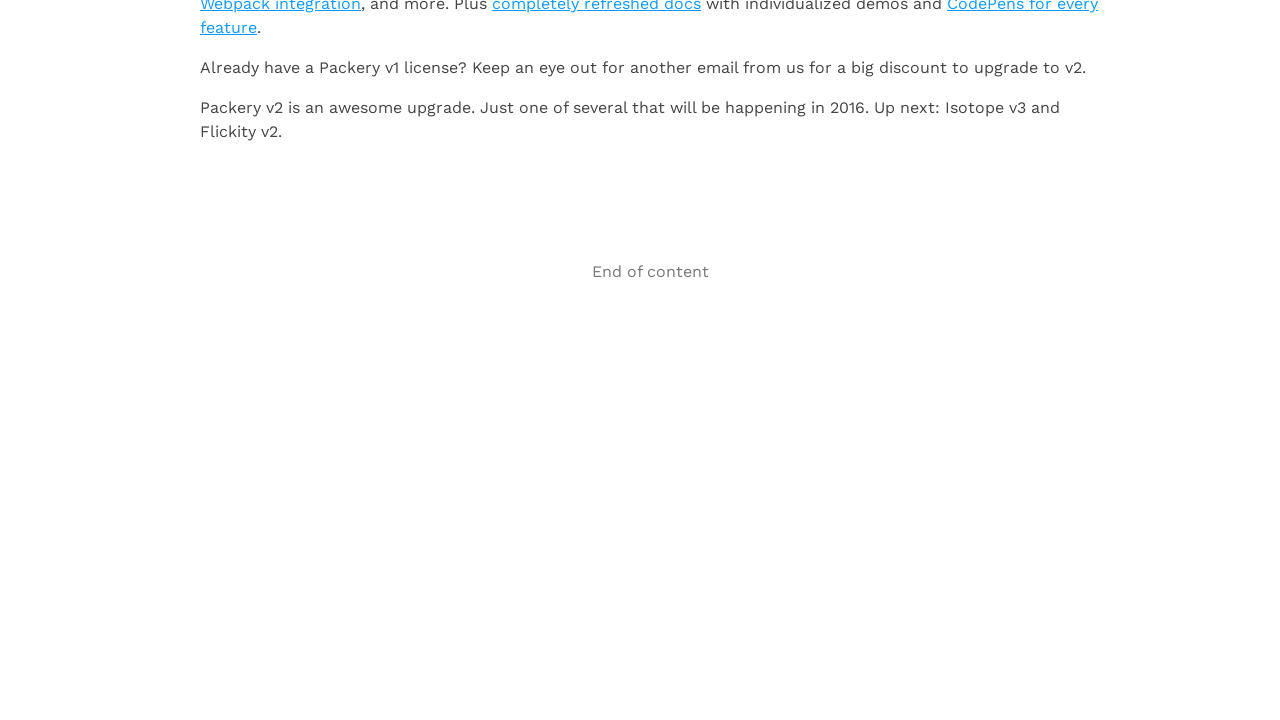

Waited 2 seconds for content to load after scroll 6
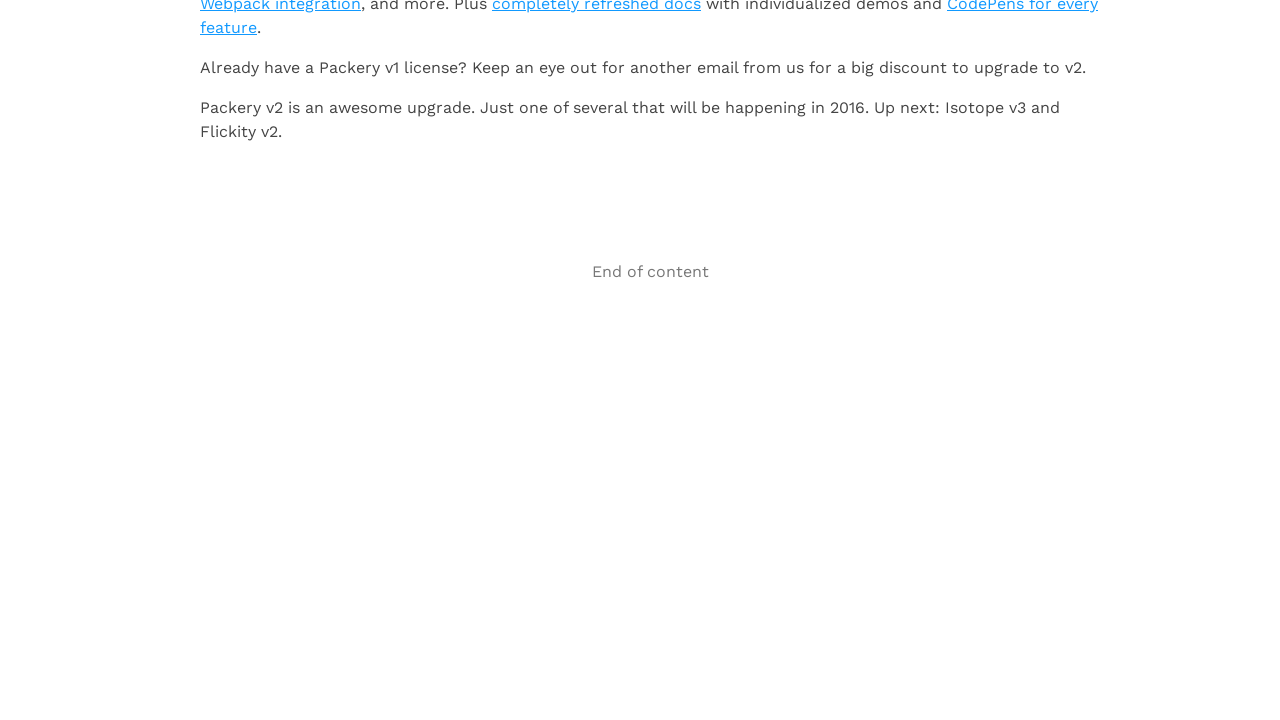

Waited 2 seconds before checking for end of content element
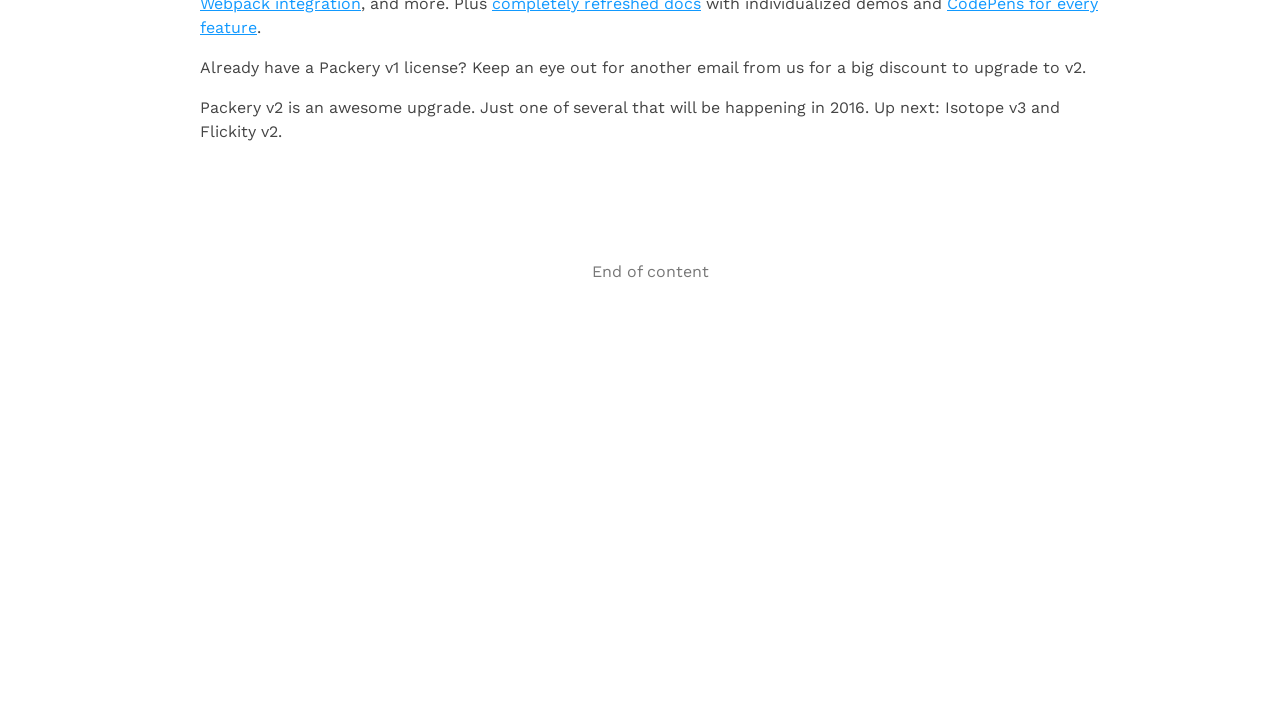

Located the 'End of content' element
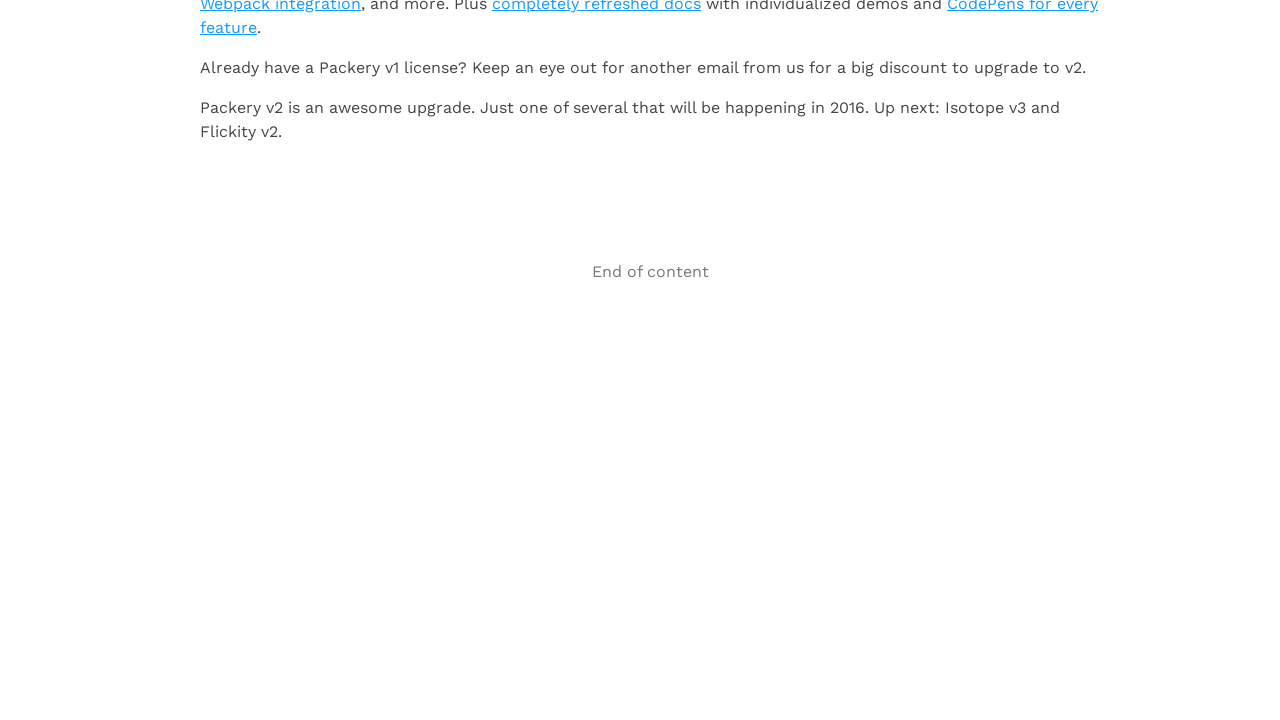

Verified and printed text content of the end of content element
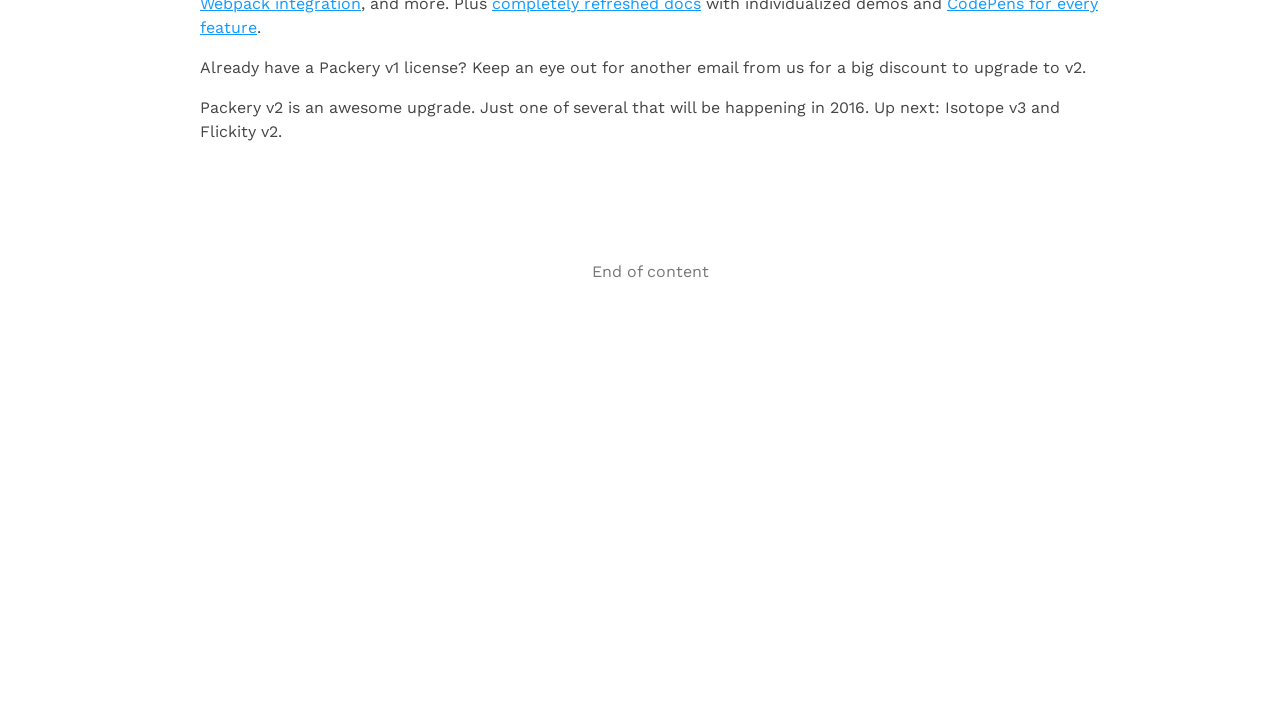

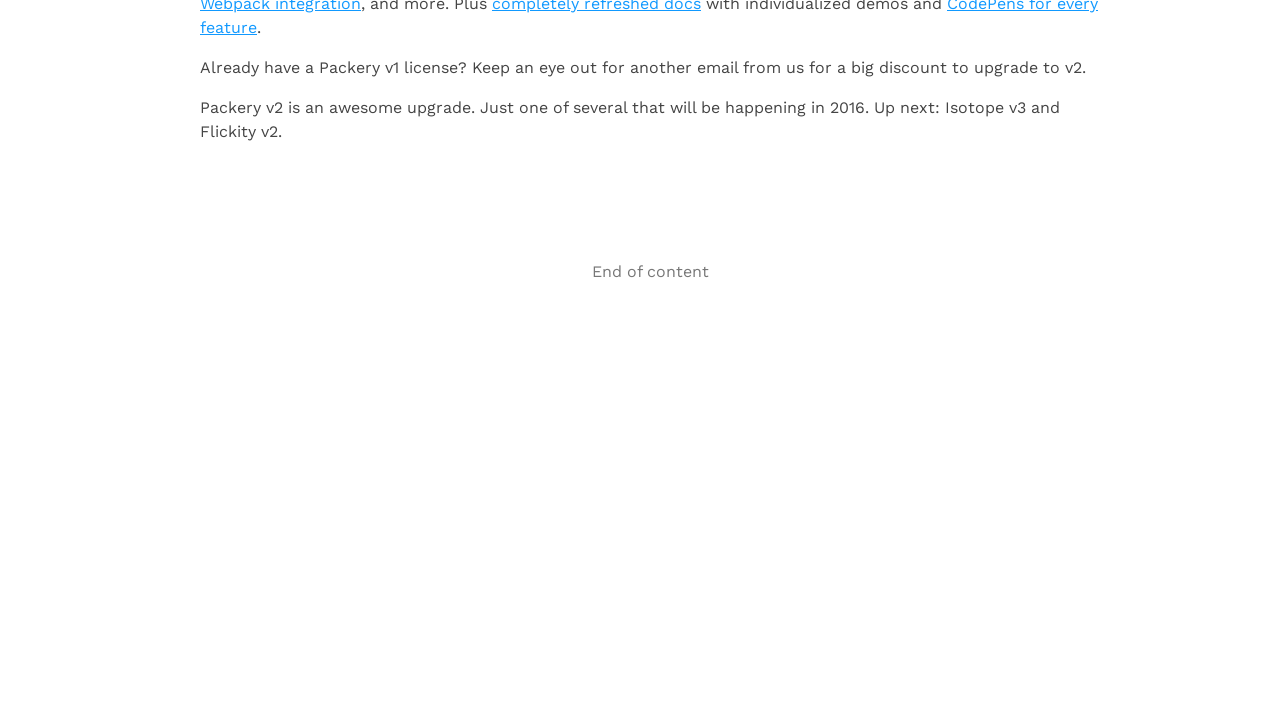